Tests hovering over navigation menu items on the Credencys website to verify hover interactions work correctly

Starting URL: https://www.credencys.com/

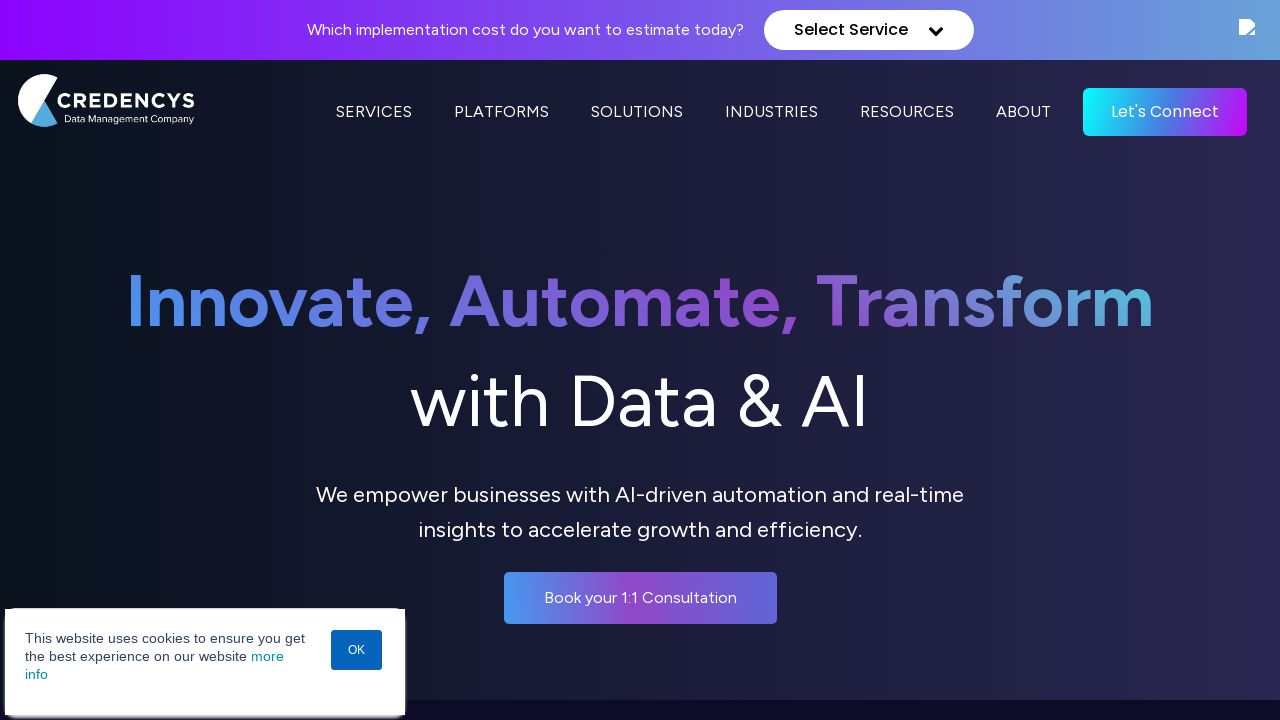

Navigated to Credencys website
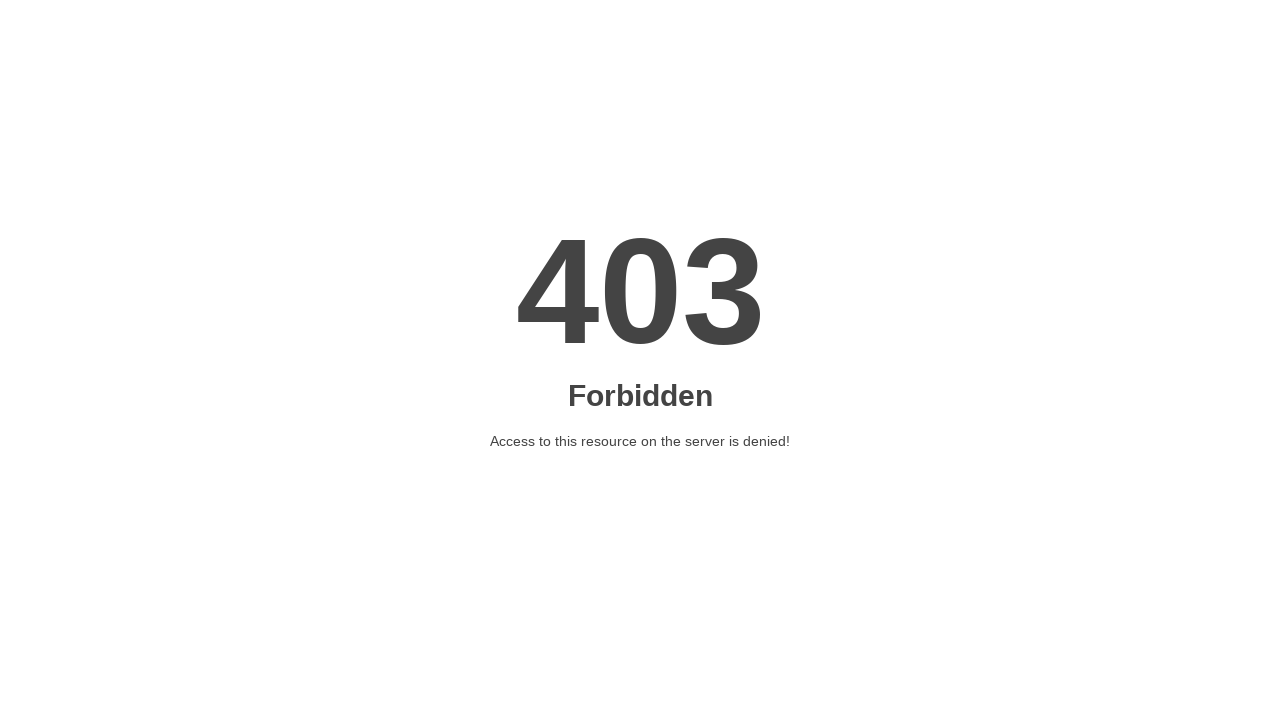

Located navigation element
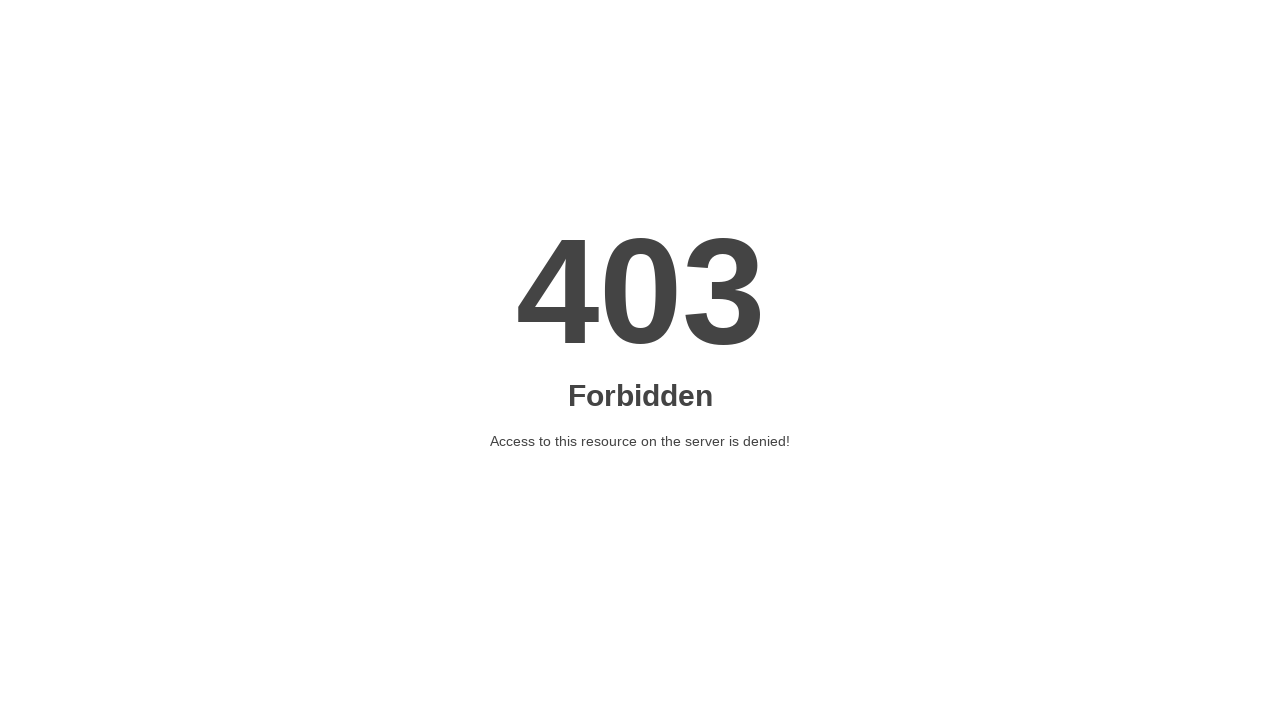

Located main navigation list
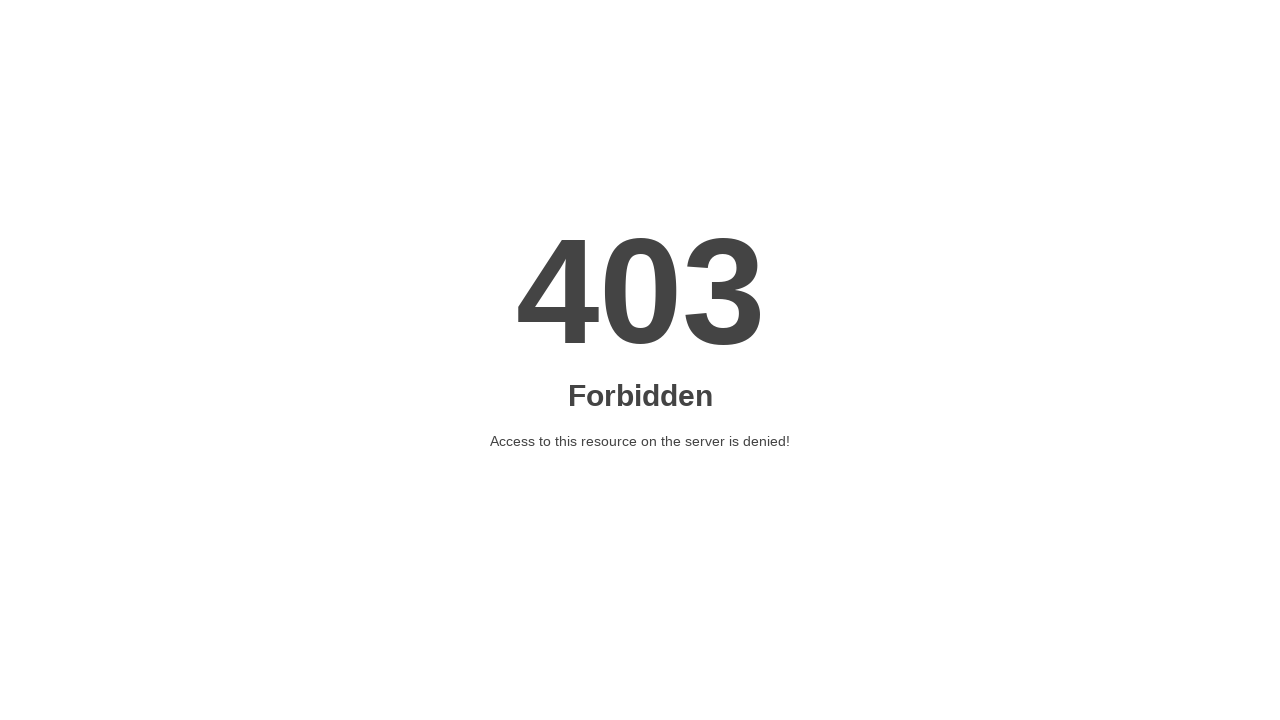

Retrieved 0 navigation items
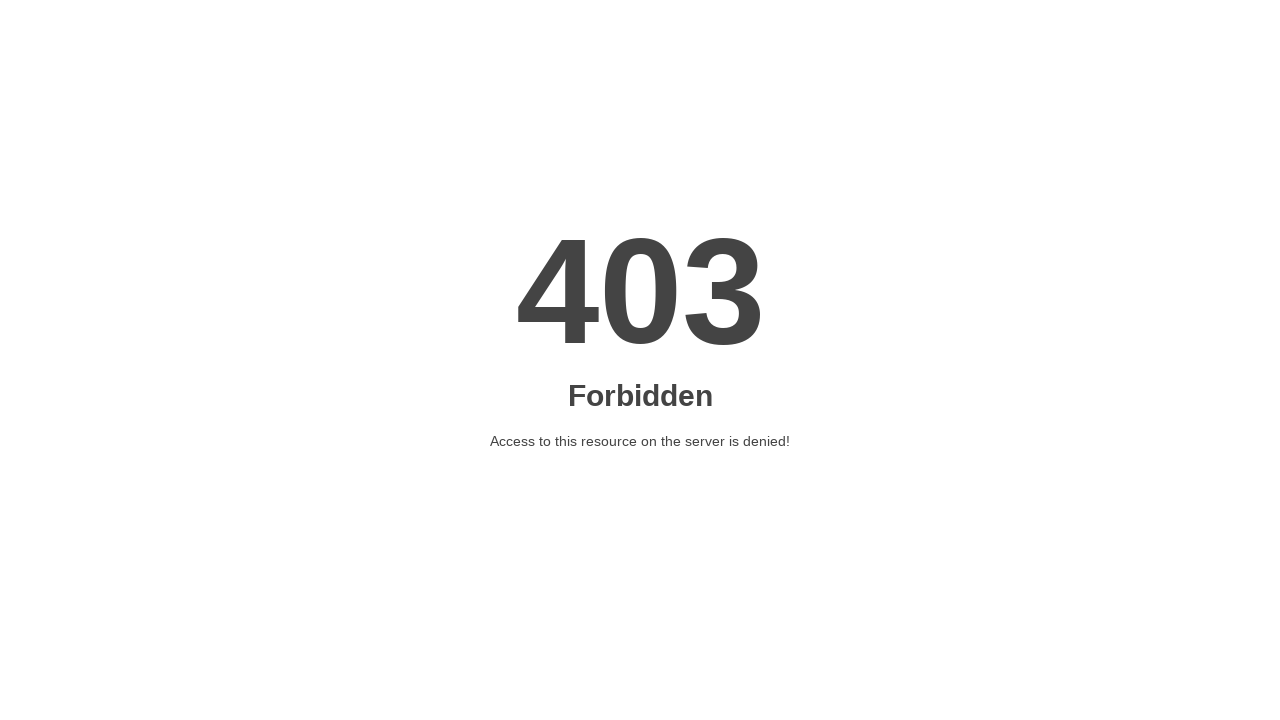

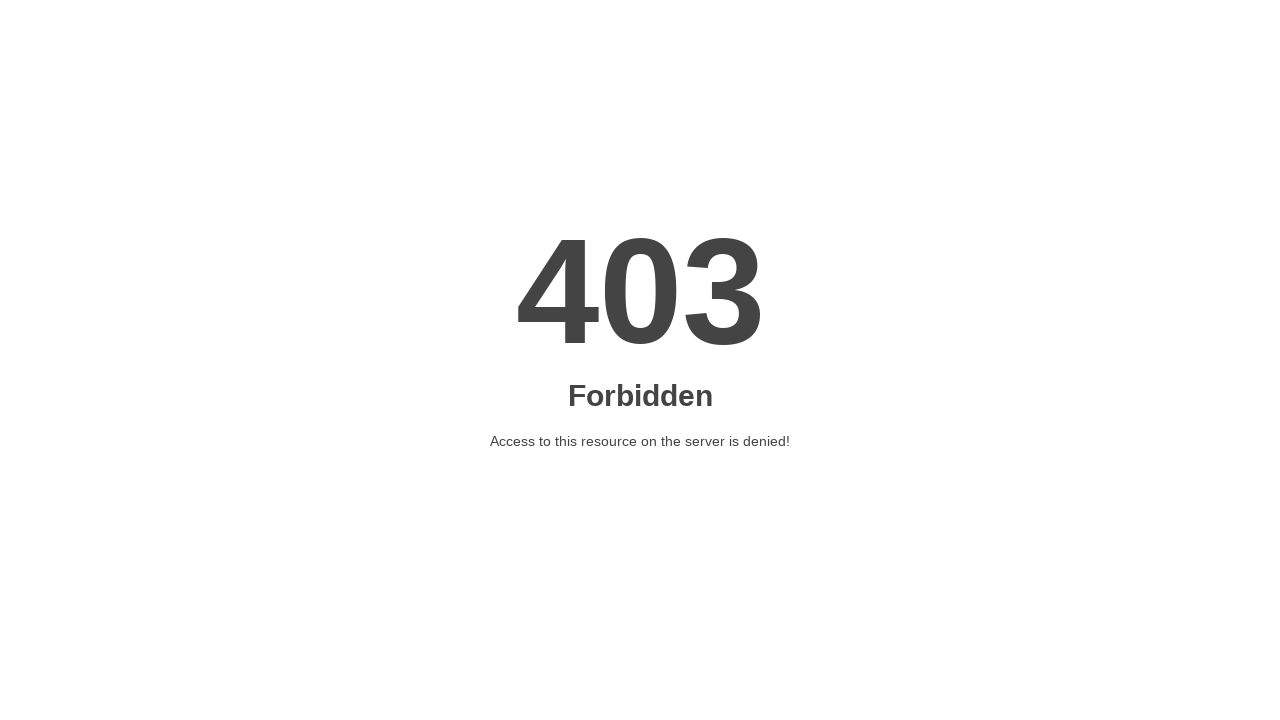